Tests the add-to-cart functionality on a grocery shopping site by adding specific vegetables (Cucumber, Brocolli, Beetroot) to the cart, proceeding to checkout, and applying a promo code.

Starting URL: https://rahulshettyacademy.com/seleniumPractise/

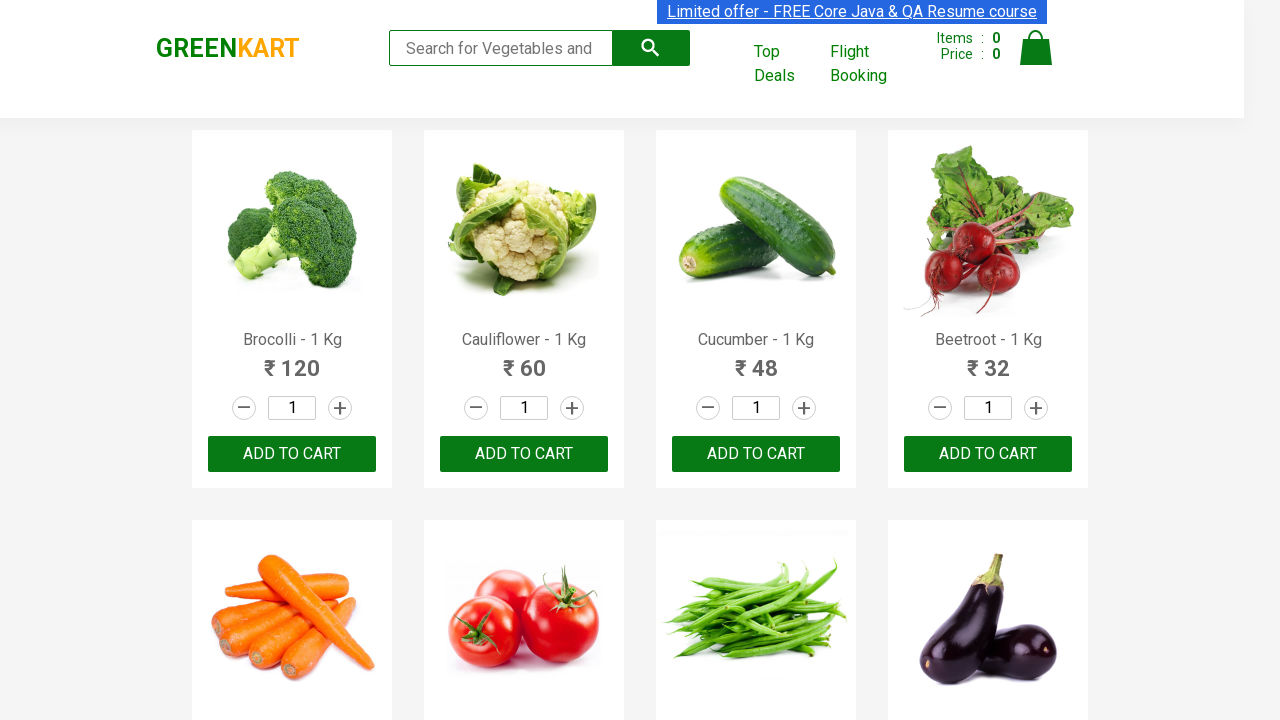

Waited for products to load on the grocery site
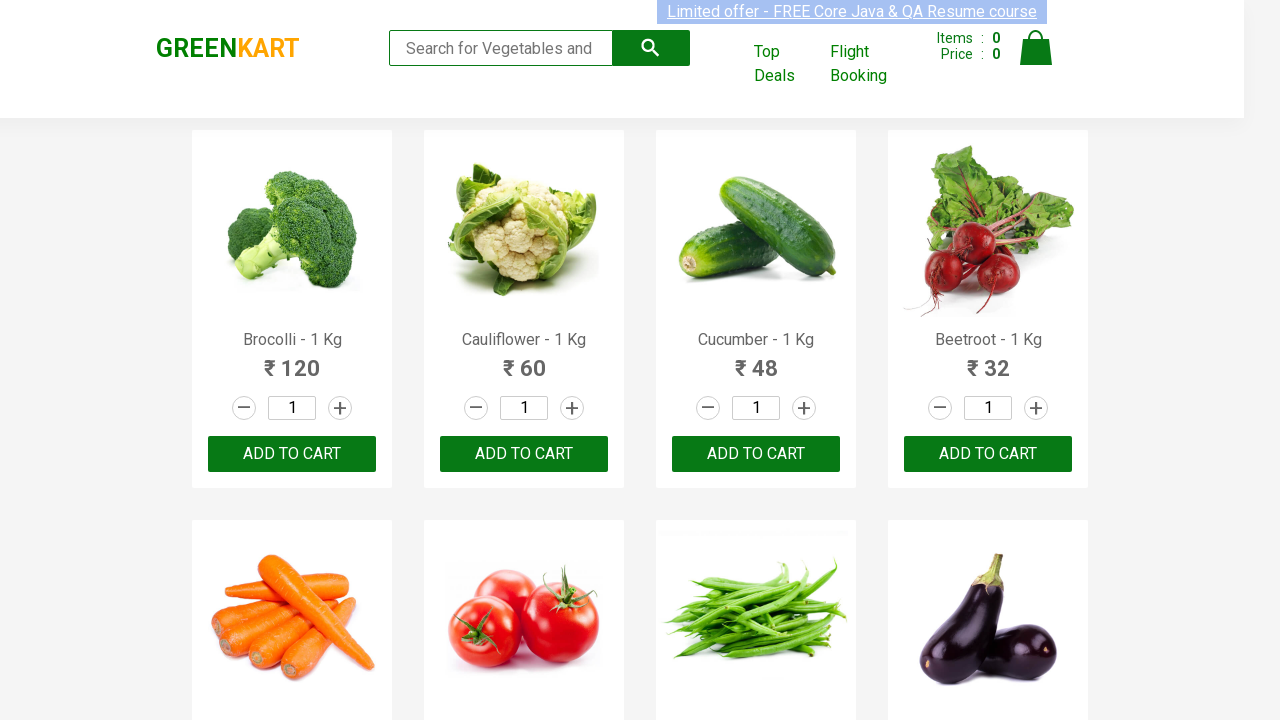

Retrieved all product elements from the page
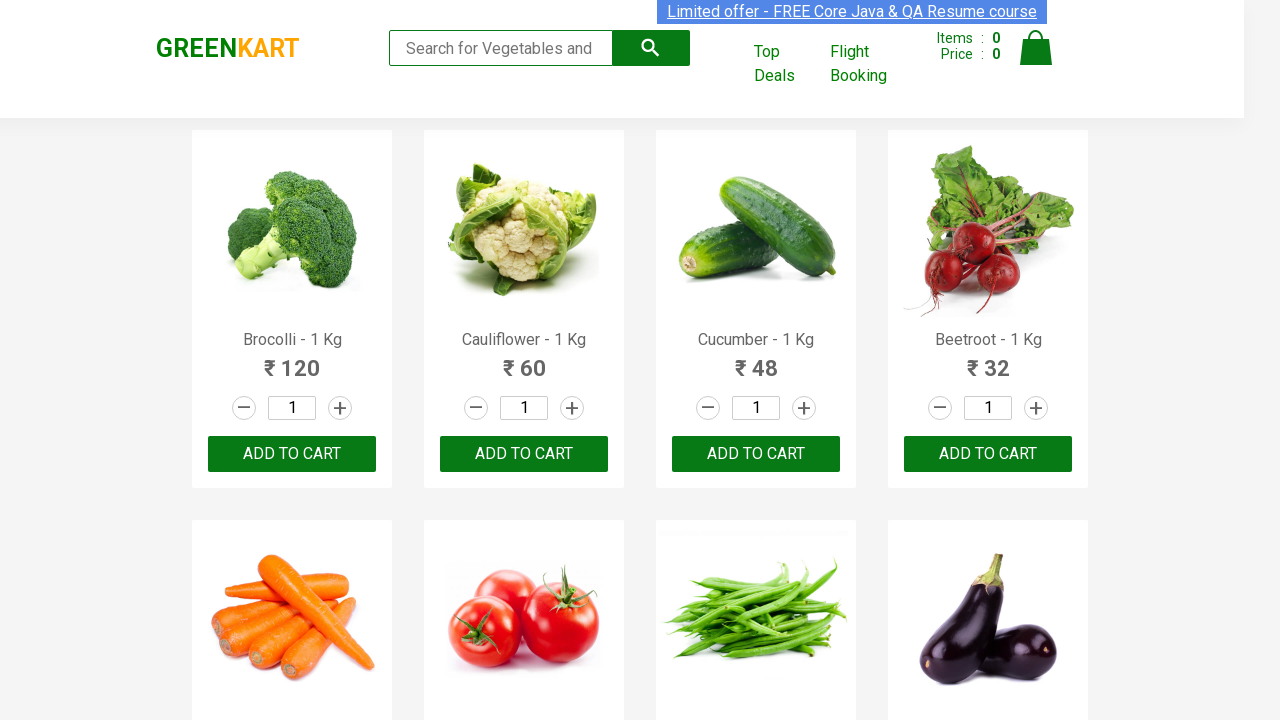

Added Brocolli to cart at (292, 454) on xpath=//div[@class='product-action']/button >> nth=0
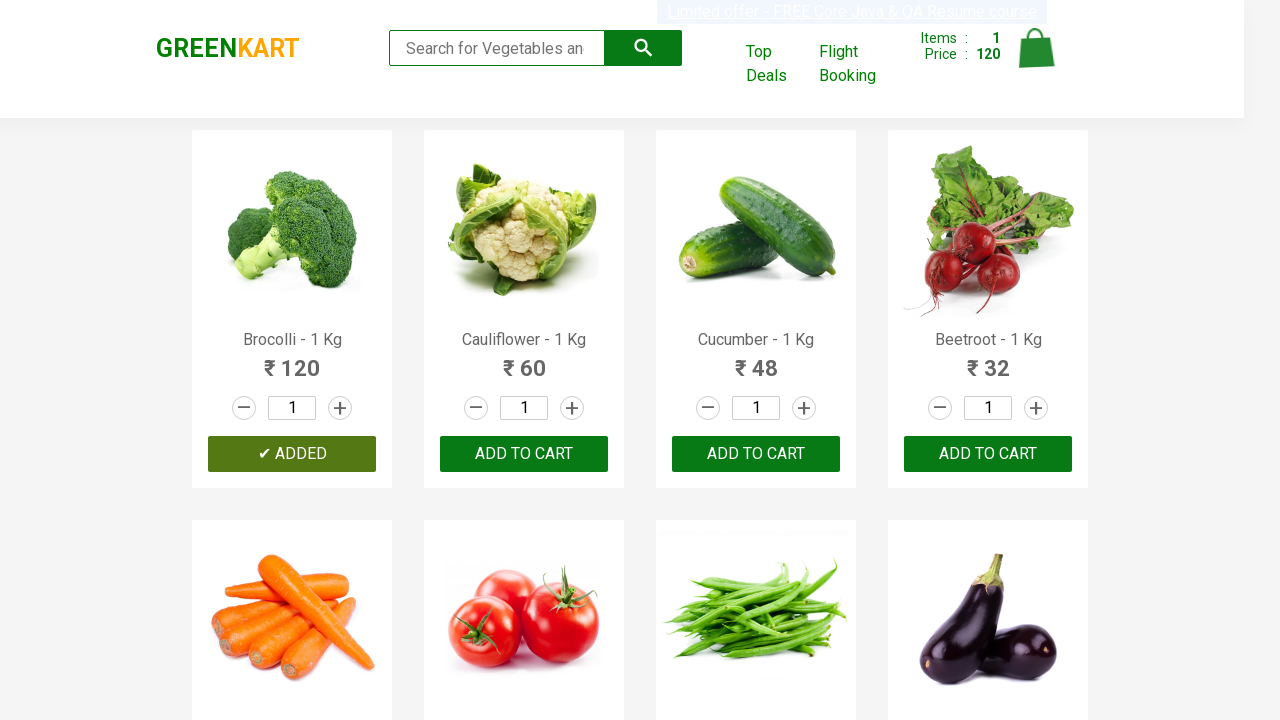

Added Cucumber to cart at (756, 454) on xpath=//div[@class='product-action']/button >> nth=2
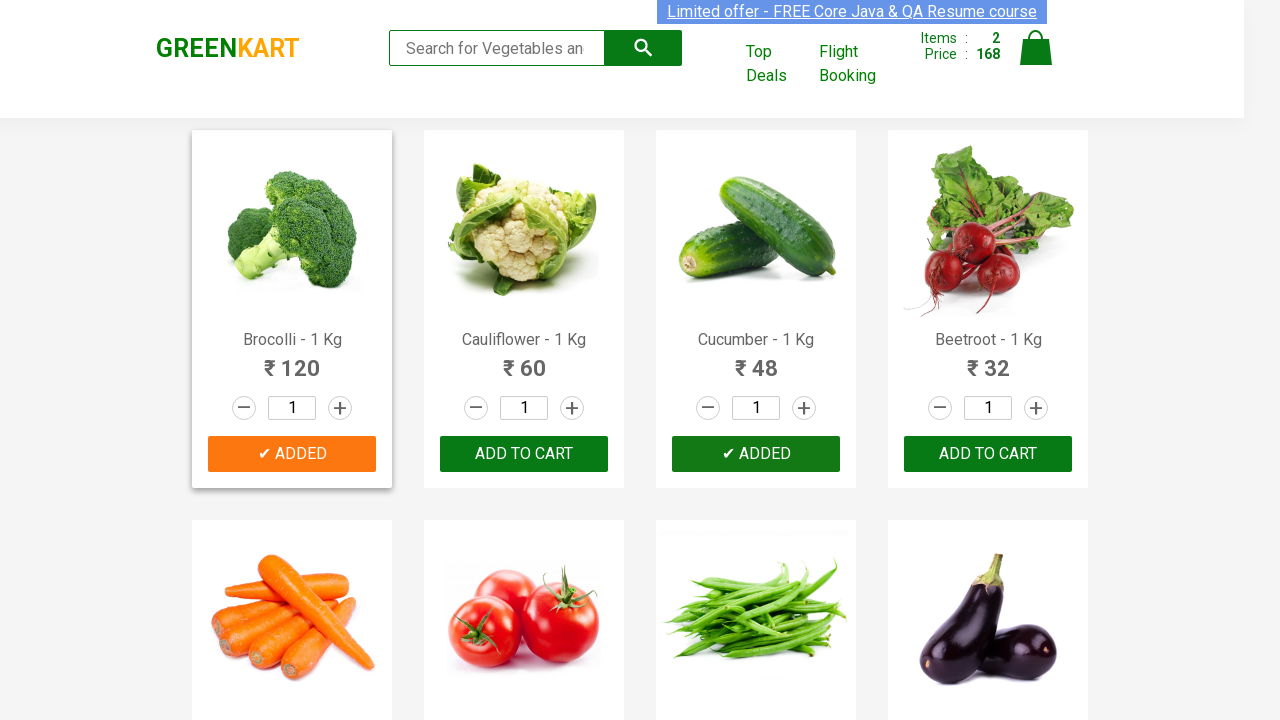

Added Beetroot to cart at (988, 454) on xpath=//div[@class='product-action']/button >> nth=3
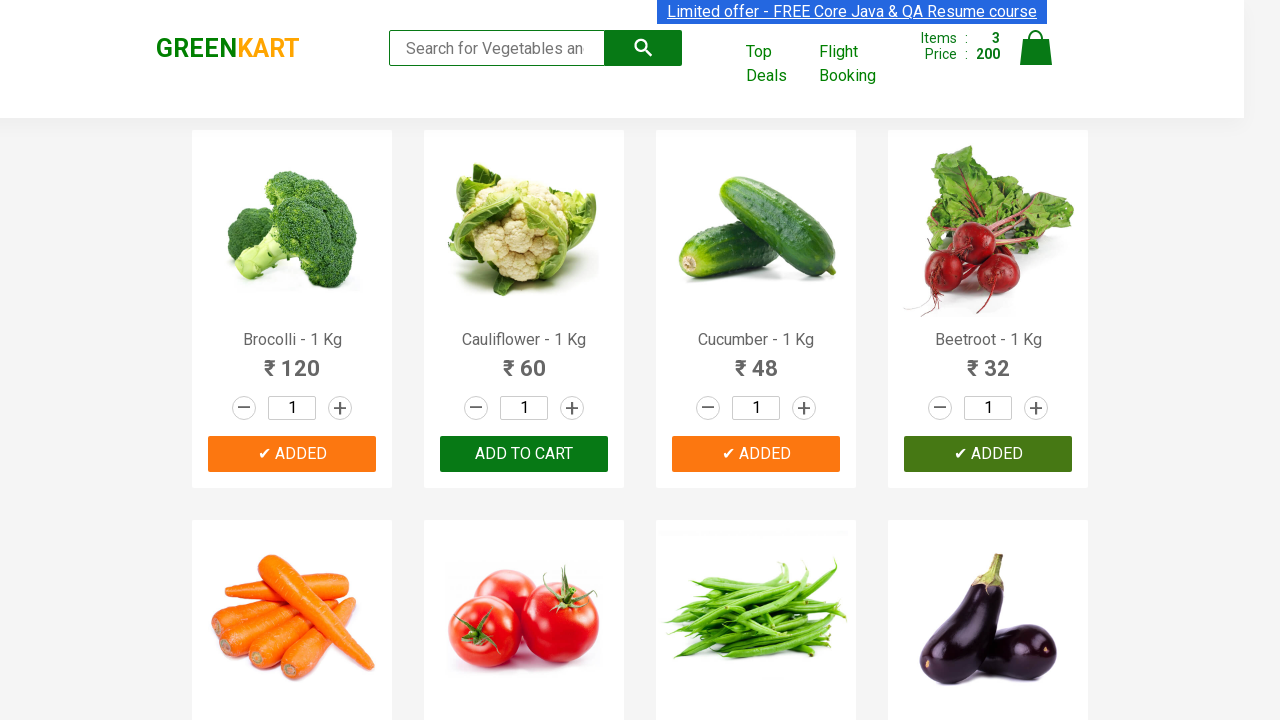

Clicked on cart icon to view cart at (1036, 48) on img[alt='Cart']
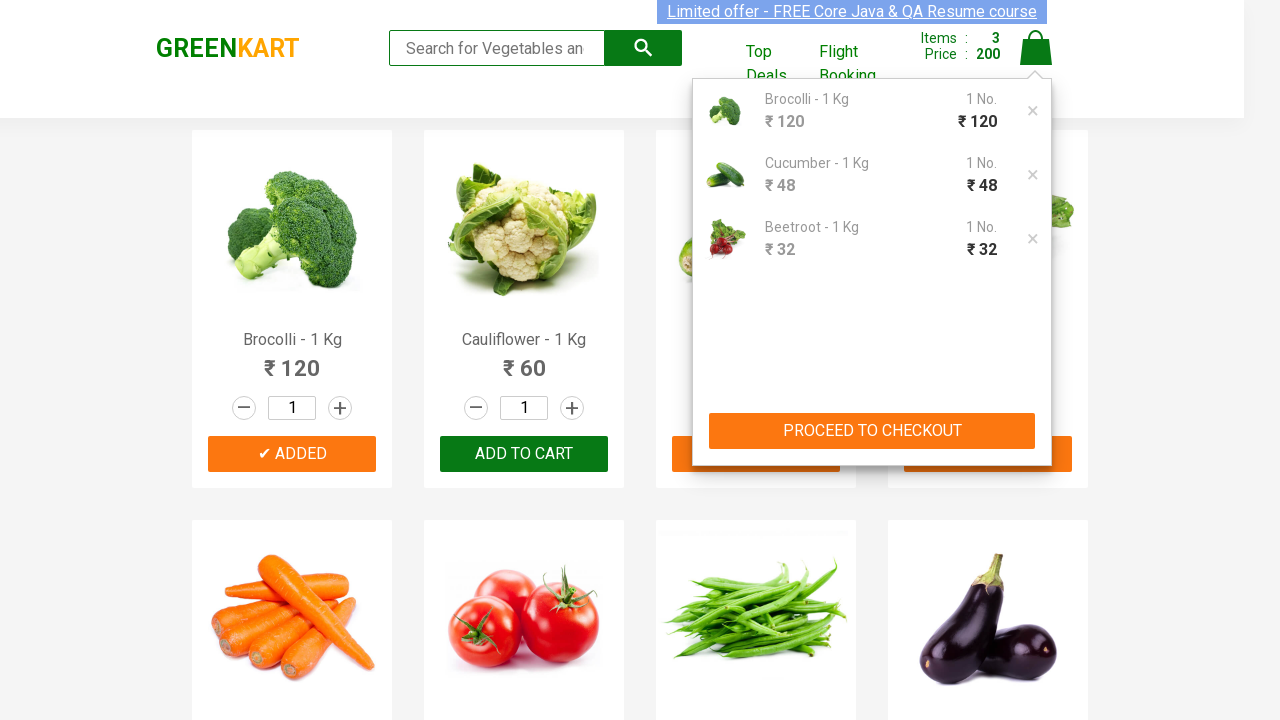

Clicked 'PROCEED TO CHECKOUT' button at (872, 431) on xpath=//button[contains(text(),'PROCEED TO CHECKOUT')]
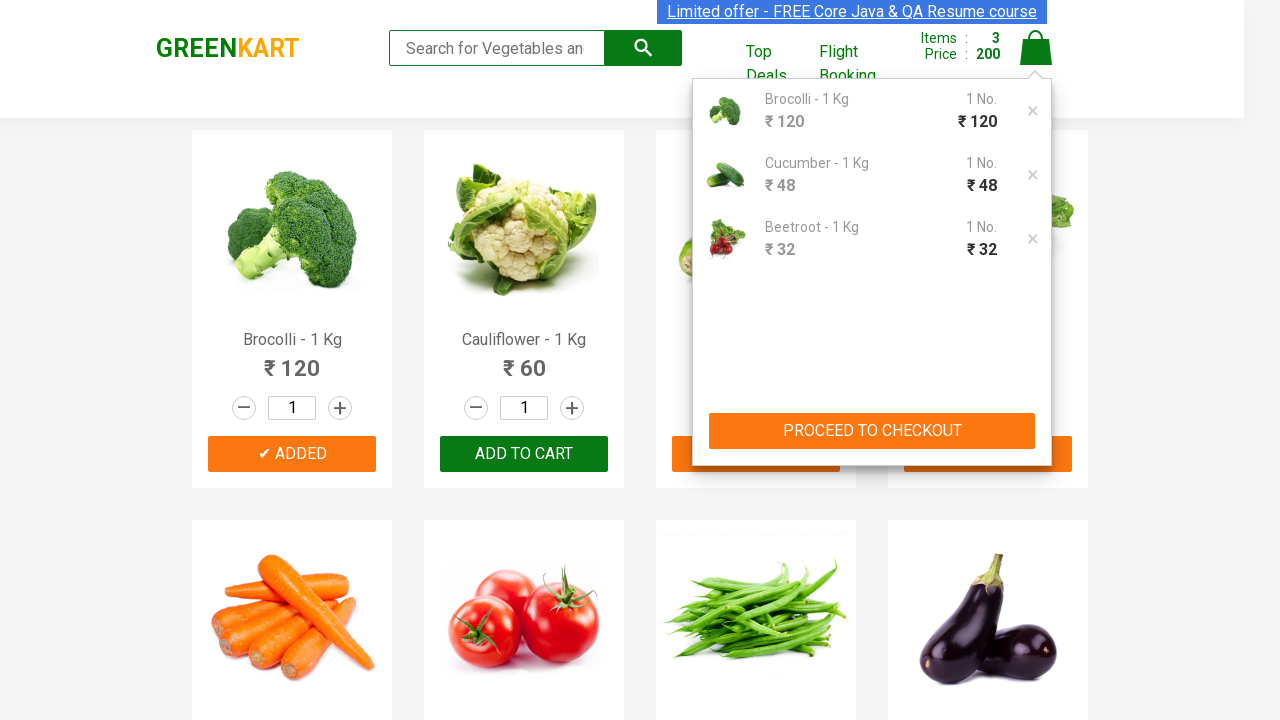

Waited for promo code input field to become visible
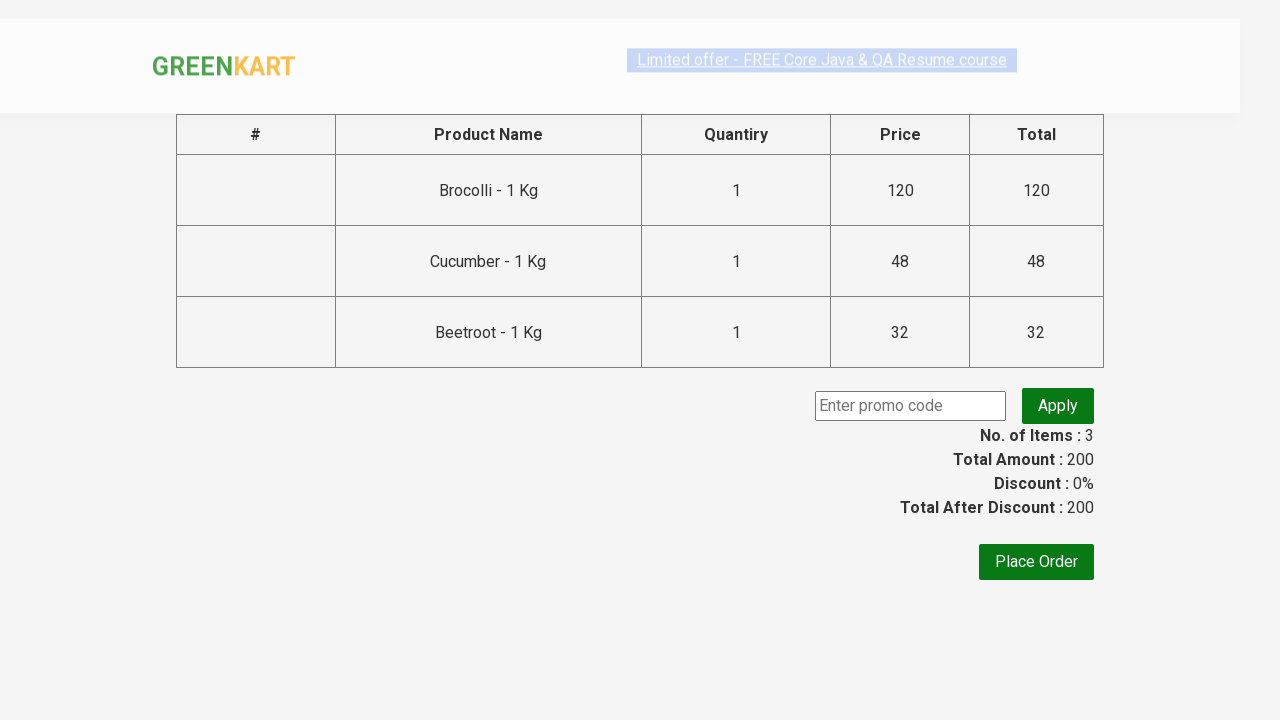

Entered promo code 'rahulshettyacademy' in the input field on input.promoCode
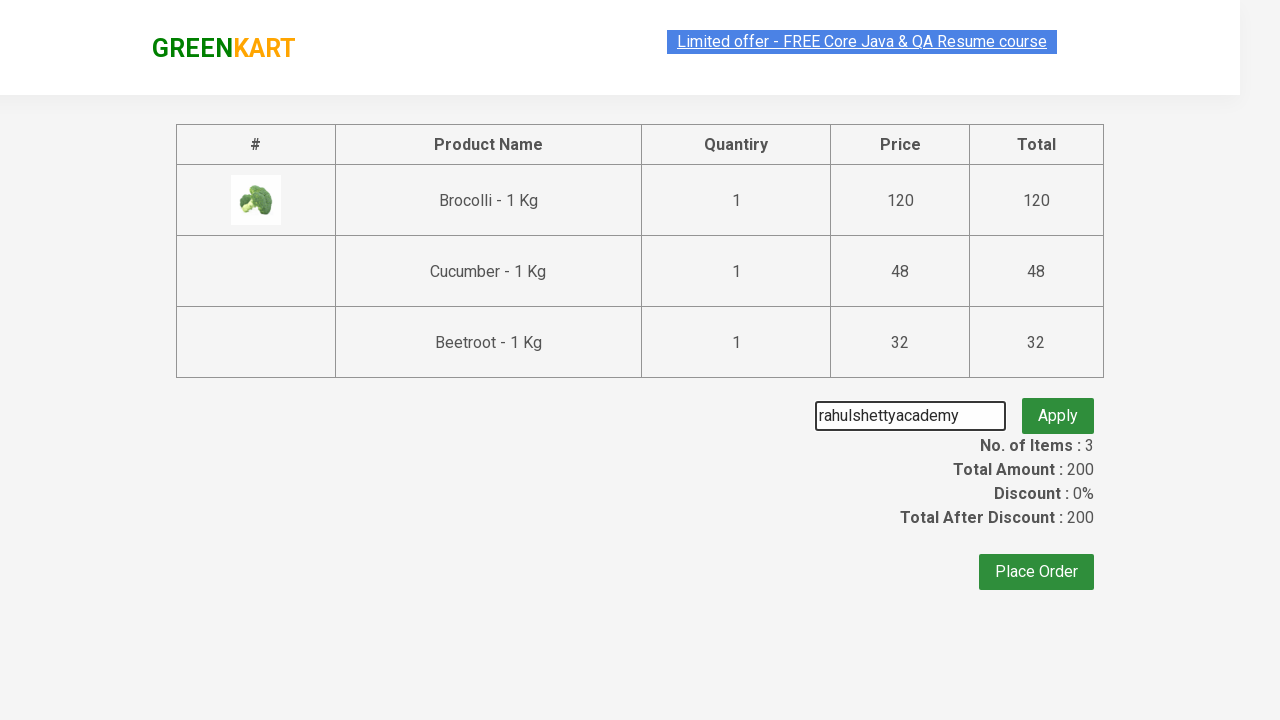

Clicked 'Apply' button to apply the promo code at (1058, 406) on button.promoBtn
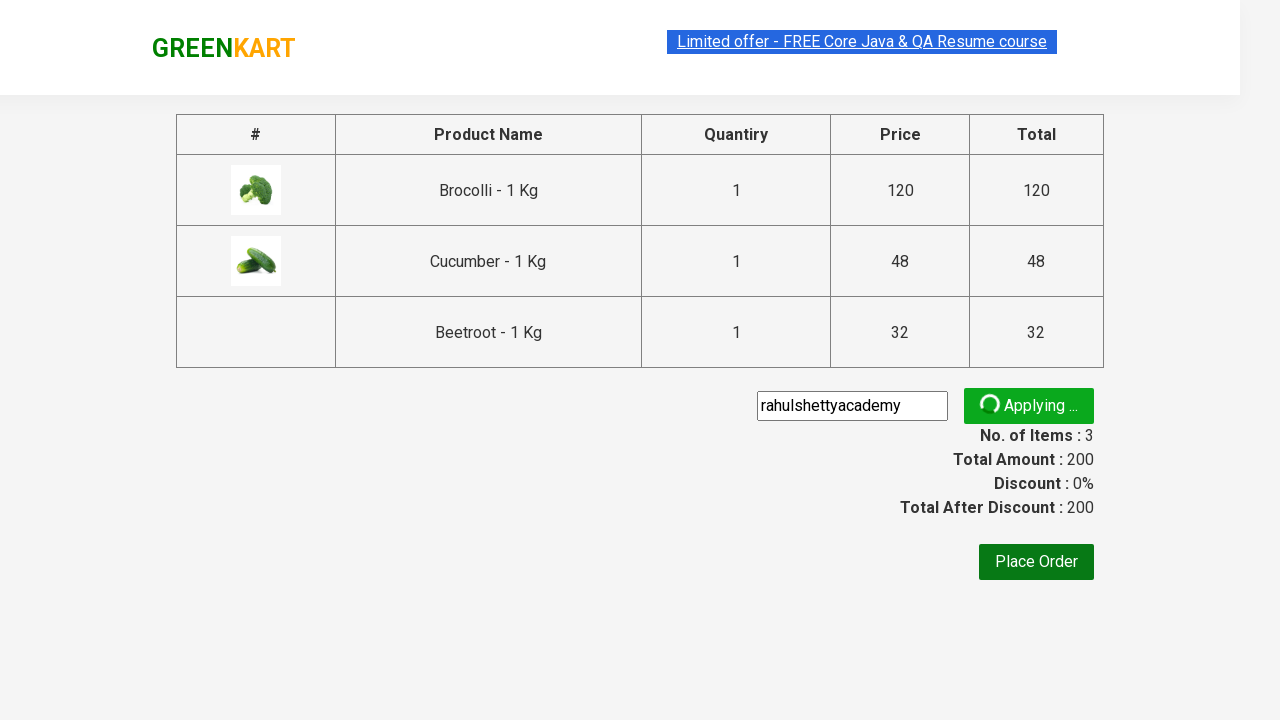

Promo code successfully applied - promo info message displayed
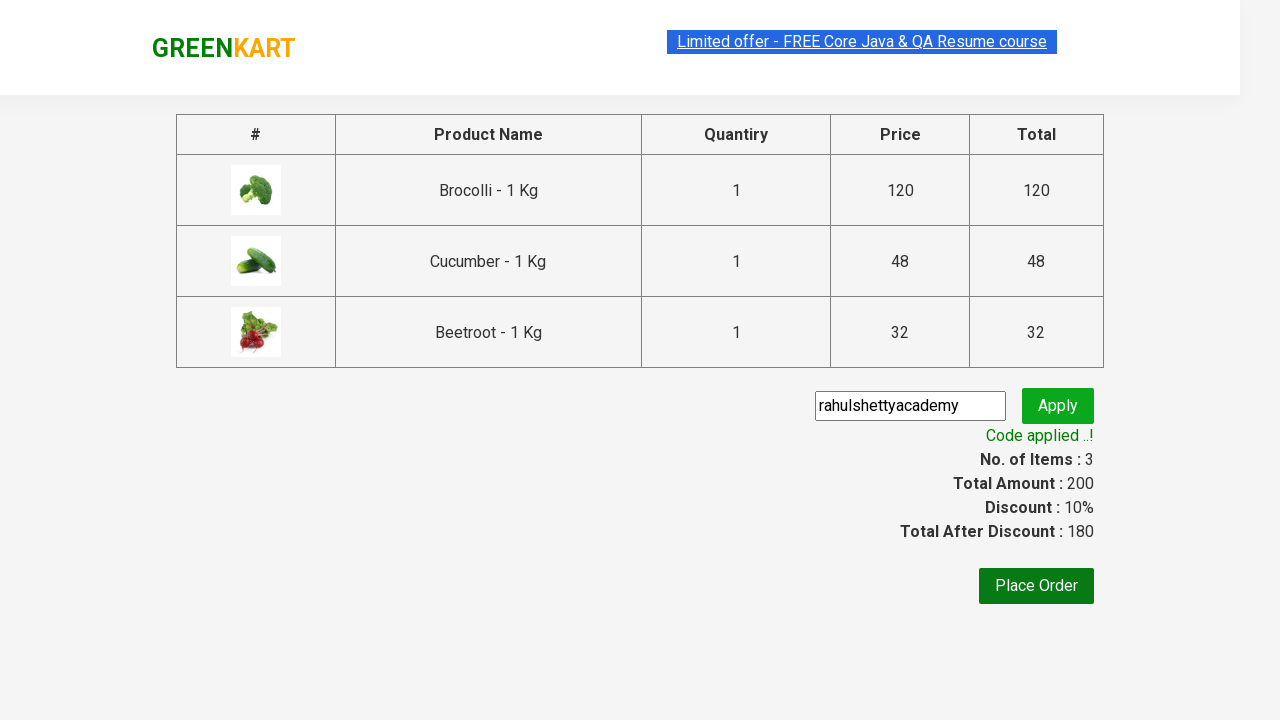

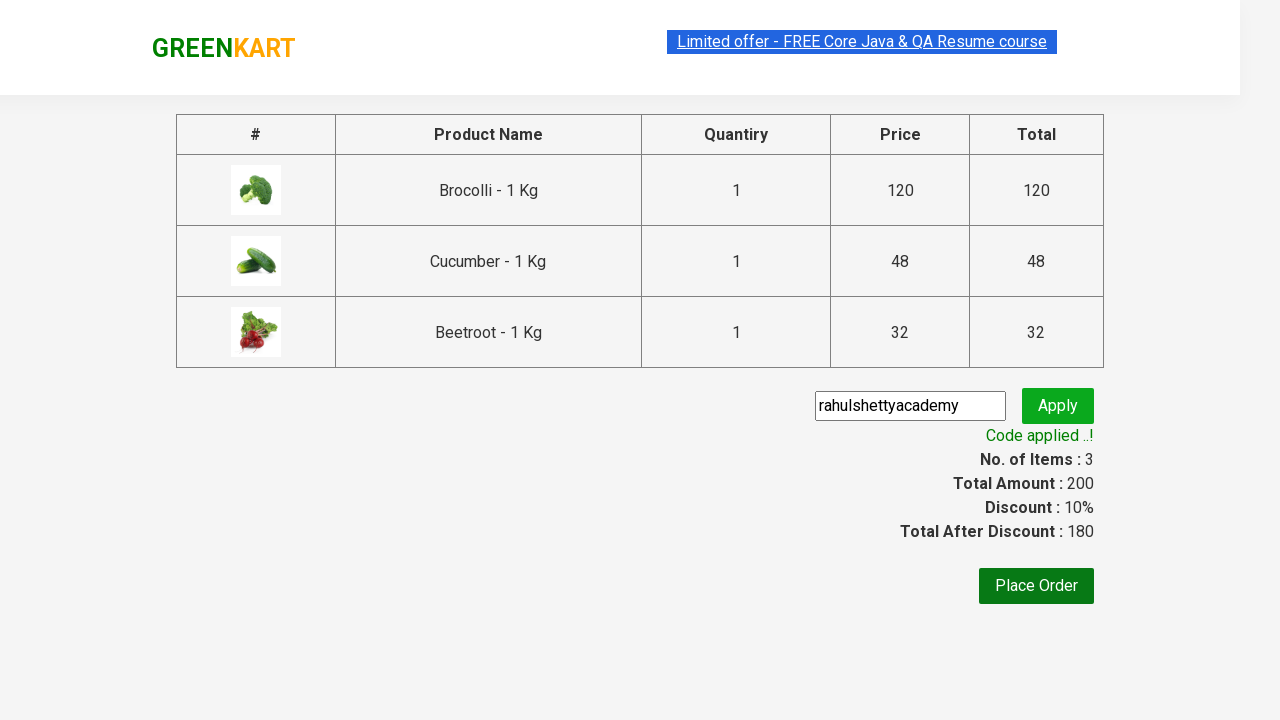